Navigates to a Blogspot blog post page and verifies it loads successfully

Starting URL: https://livenowisgood.blogspot.com/2019/12/soft-purity-lavera.html

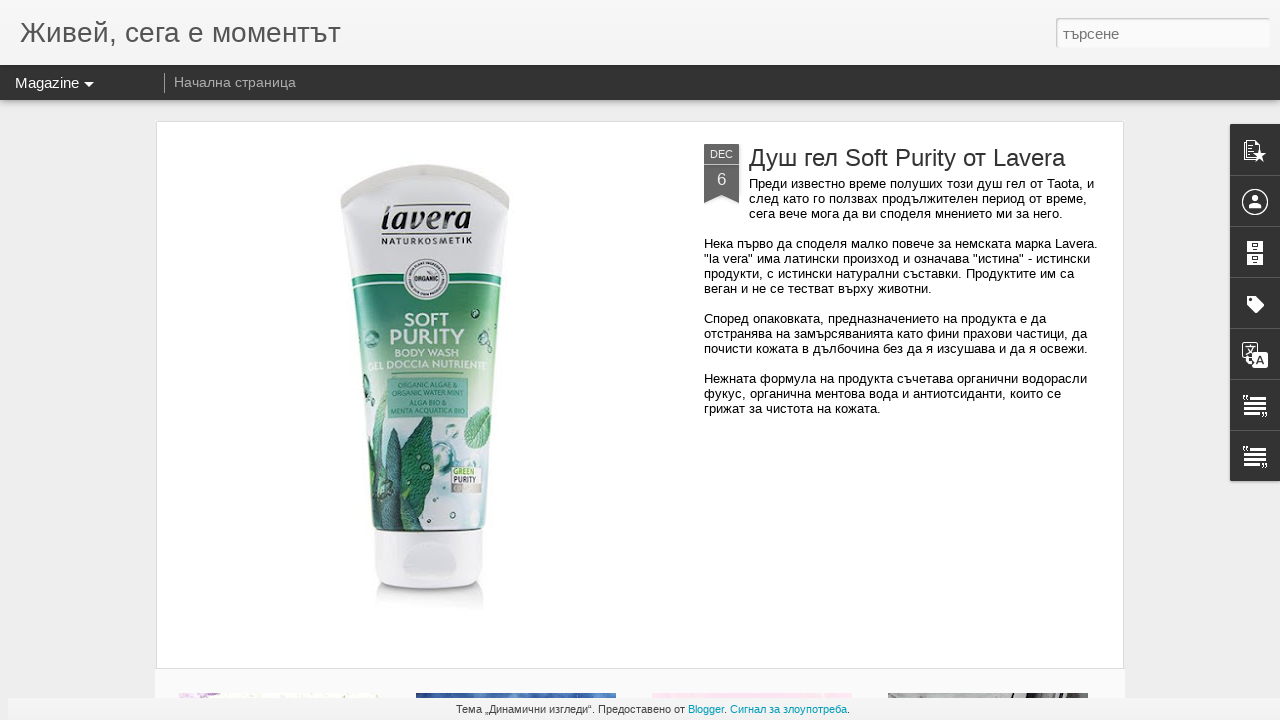

Waited for blog post page to load (domcontentloaded)
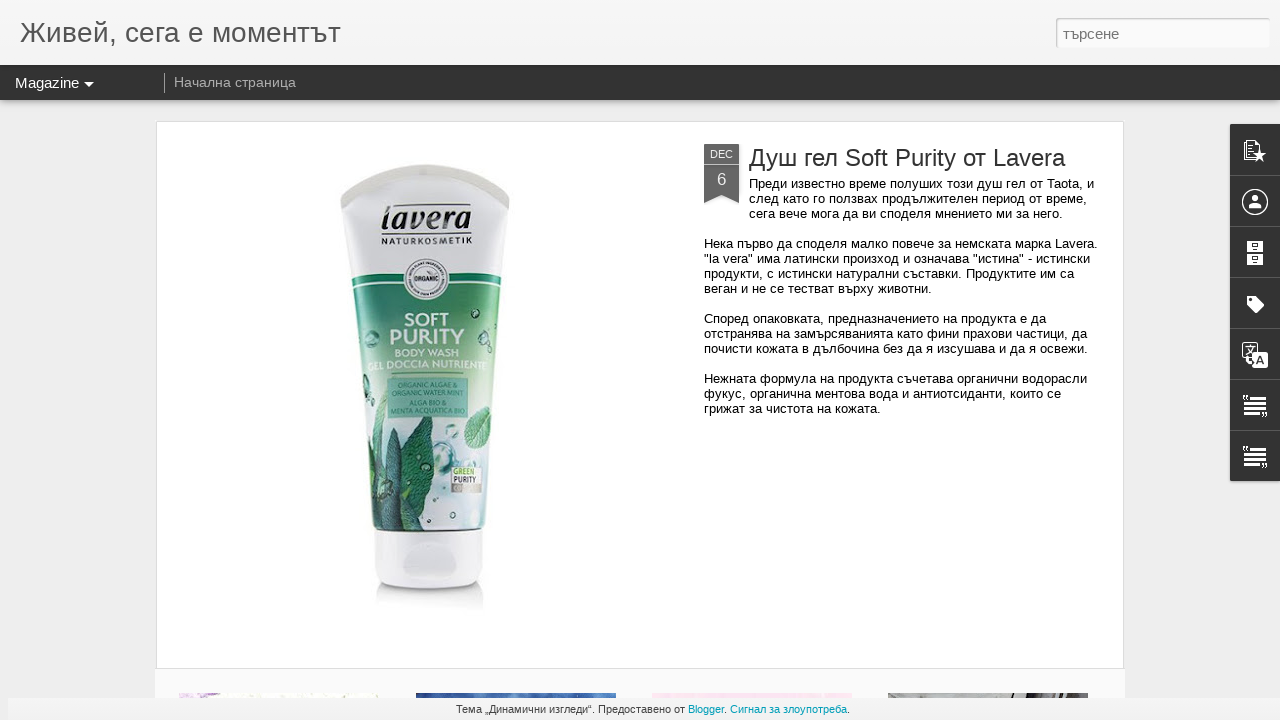

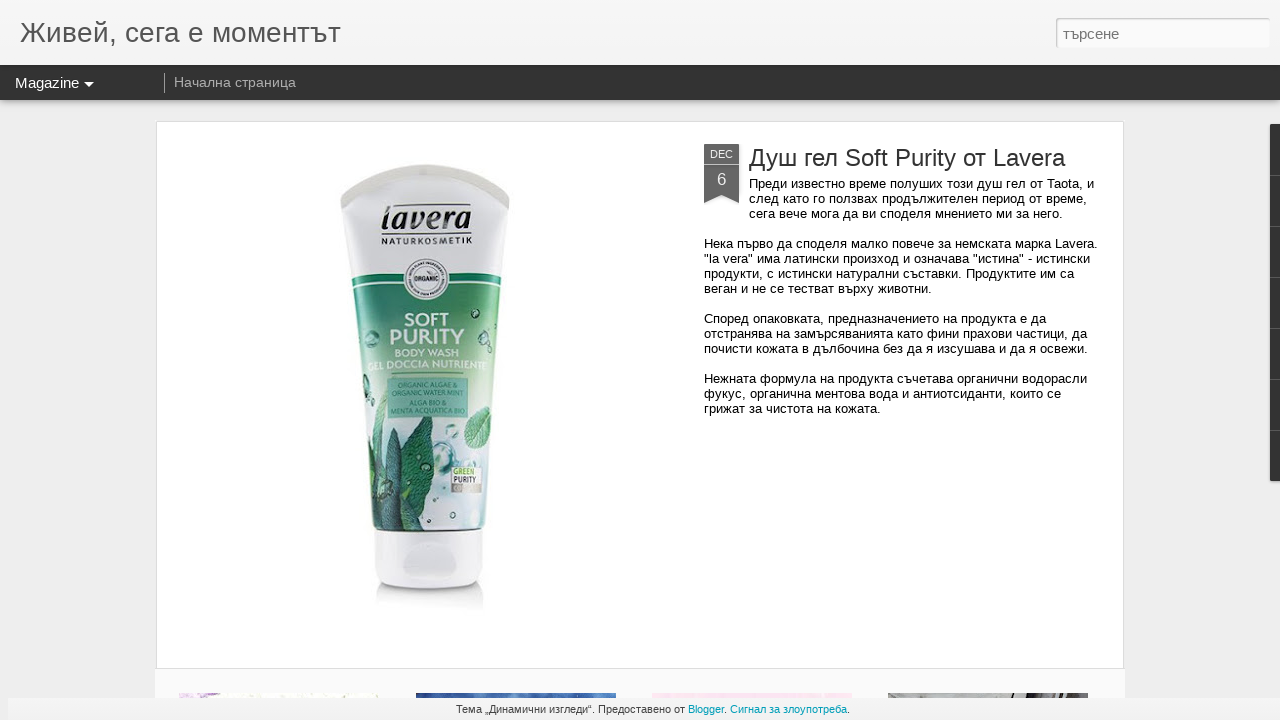